Navigates to Links page and tests multiple API call links (Created, No Content, Moved, Bad Request, Unauthorized, Forbidden, Invalid URL) by clicking each and verifying the response message

Starting URL: https://demoqa.com/

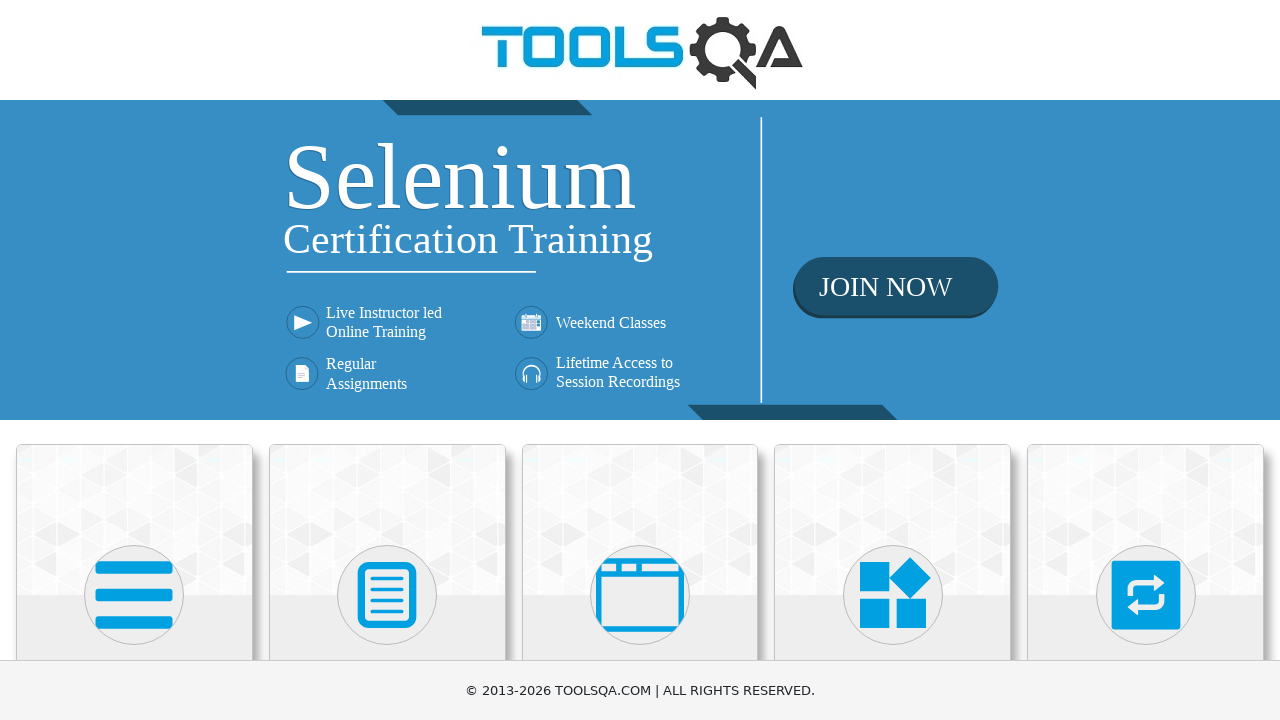

Clicked on Elements section at (134, 360) on internal:text="Elements"i
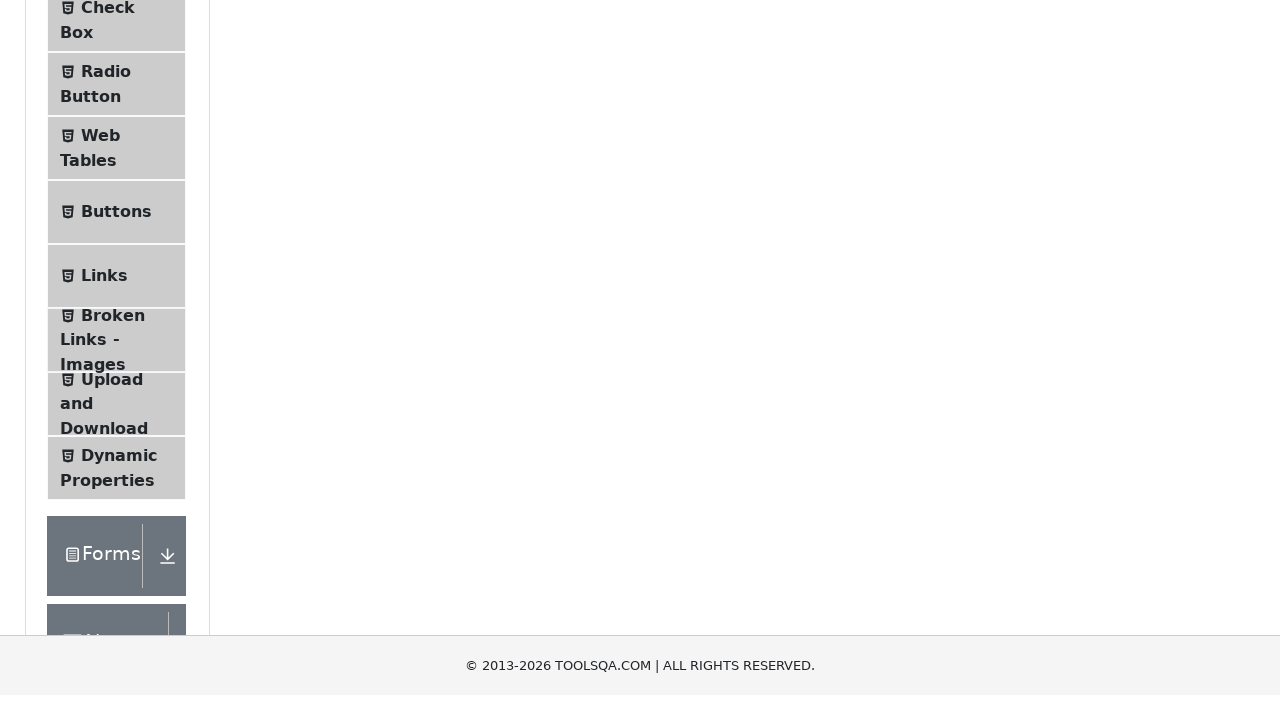

Clicked on Links option at (104, 581) on internal:text="Links"s
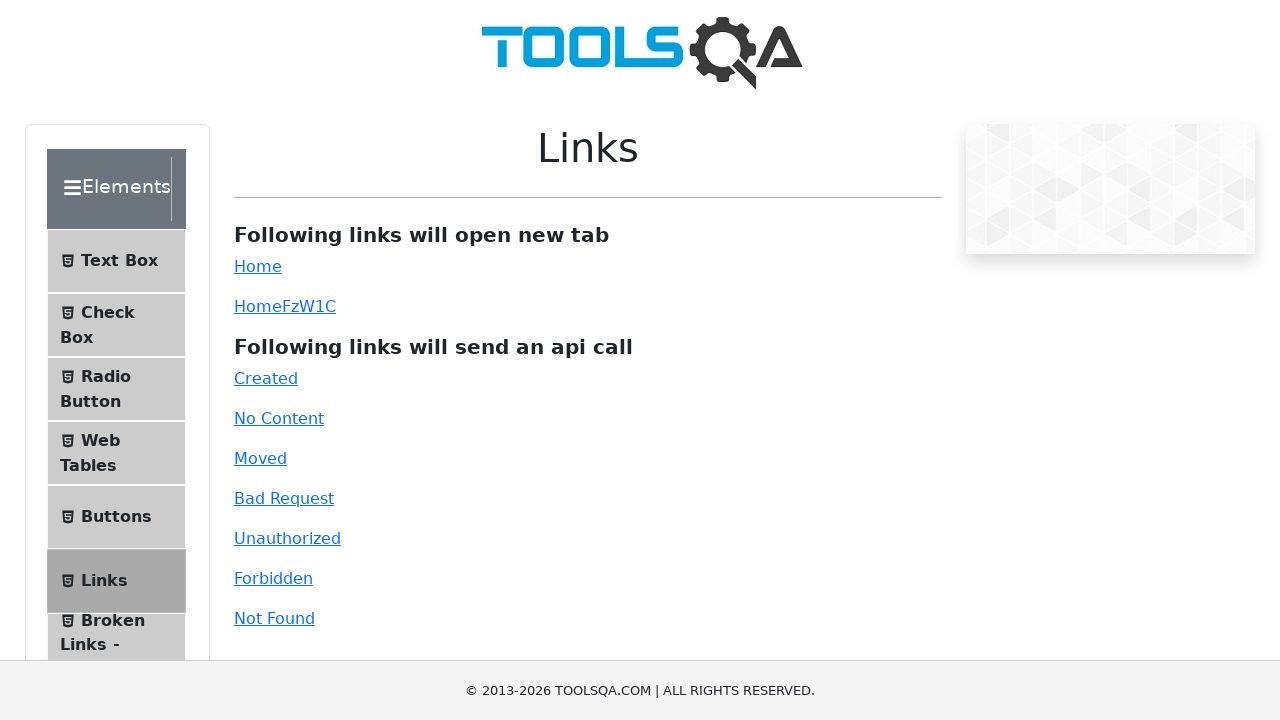

Waited for Created link to be visible
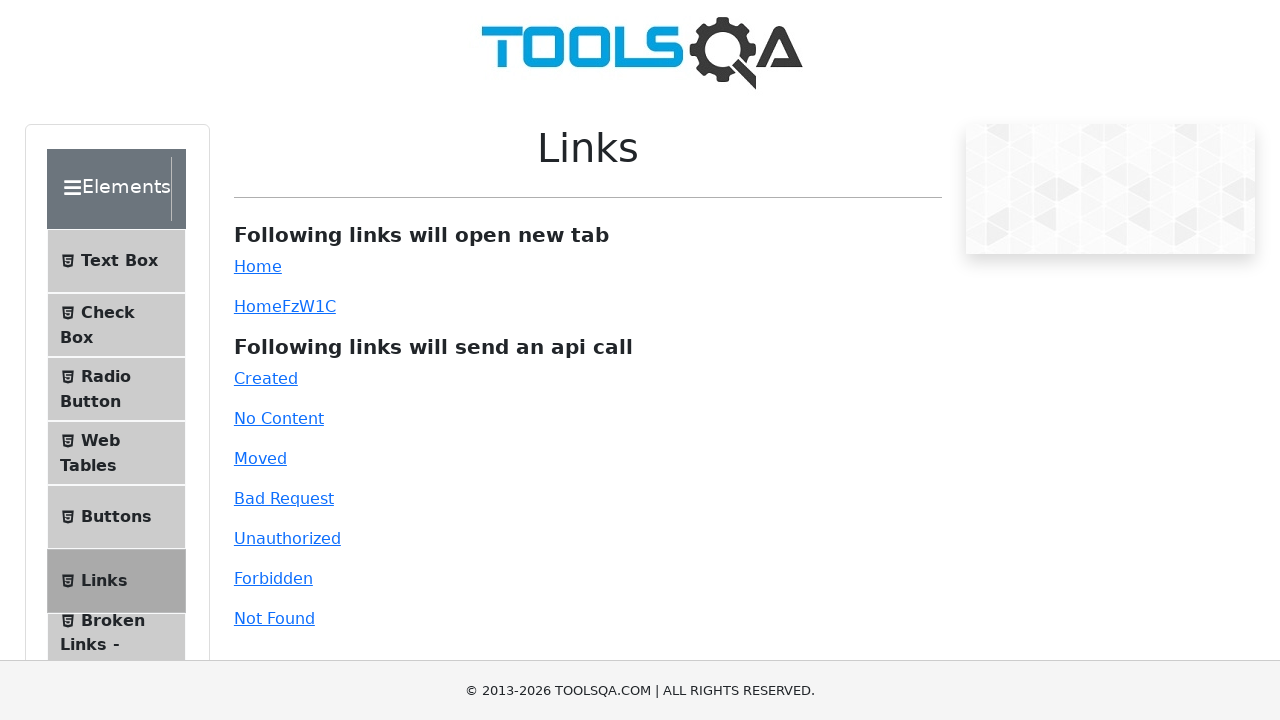

Clicked Created link (201 response) at (266, 378) on #created
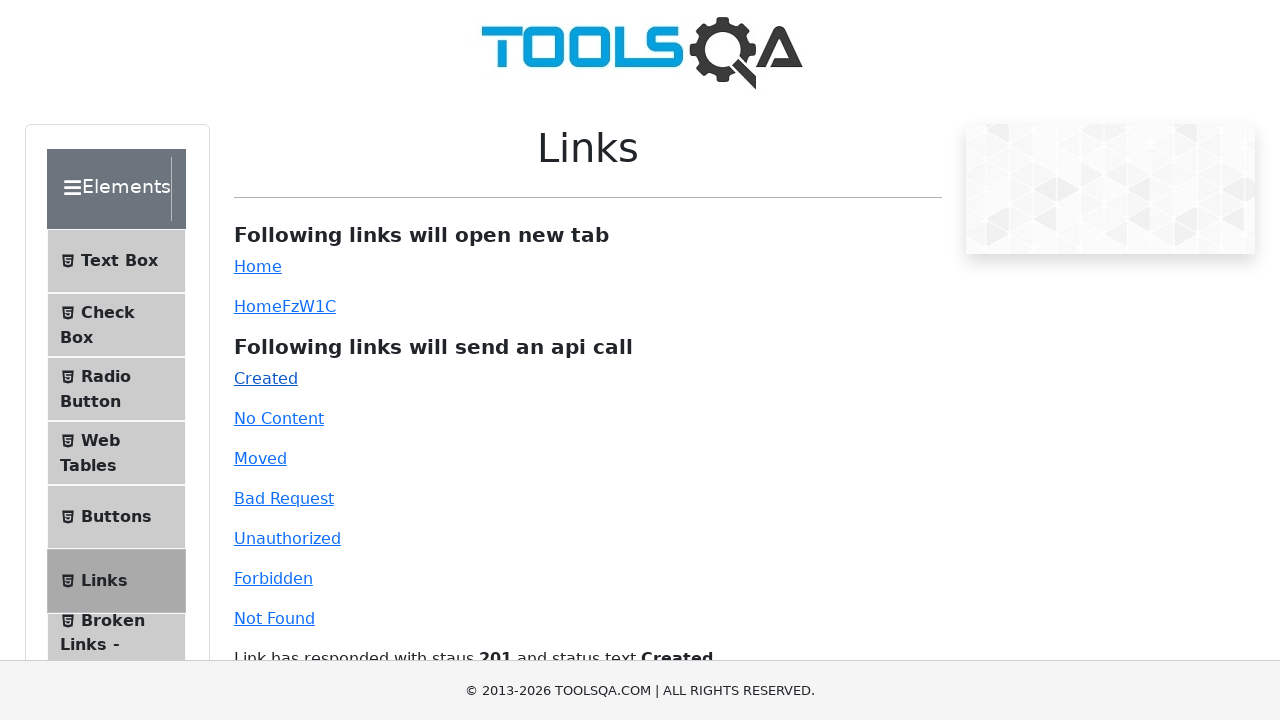

Waited 1 second for response to load
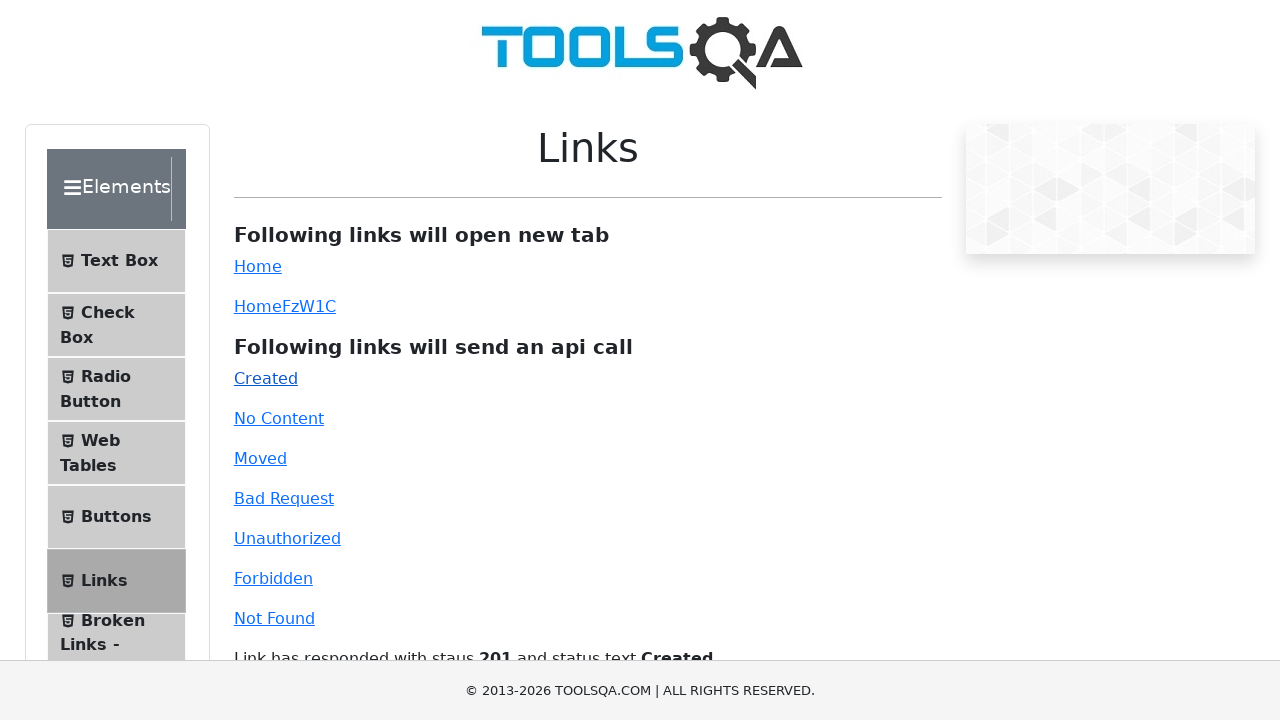

Waited for No Content link to be visible
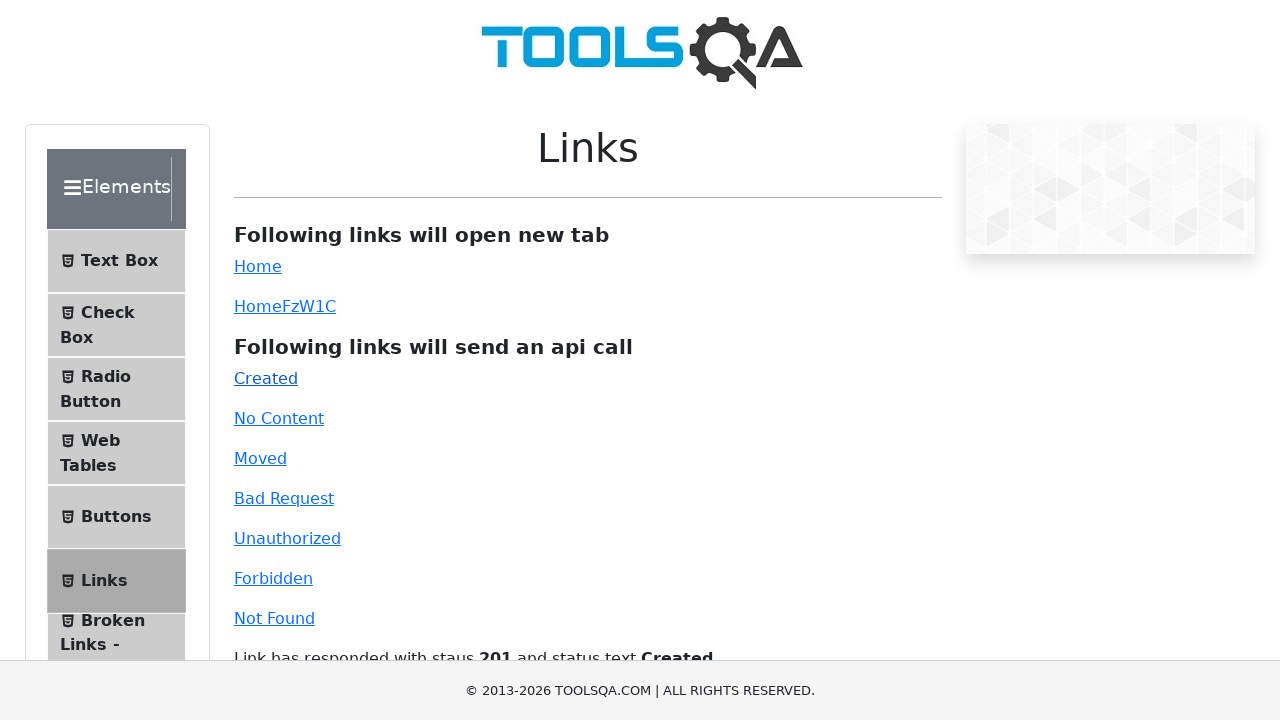

Clicked No Content link (204 response) at (279, 418) on #no-content
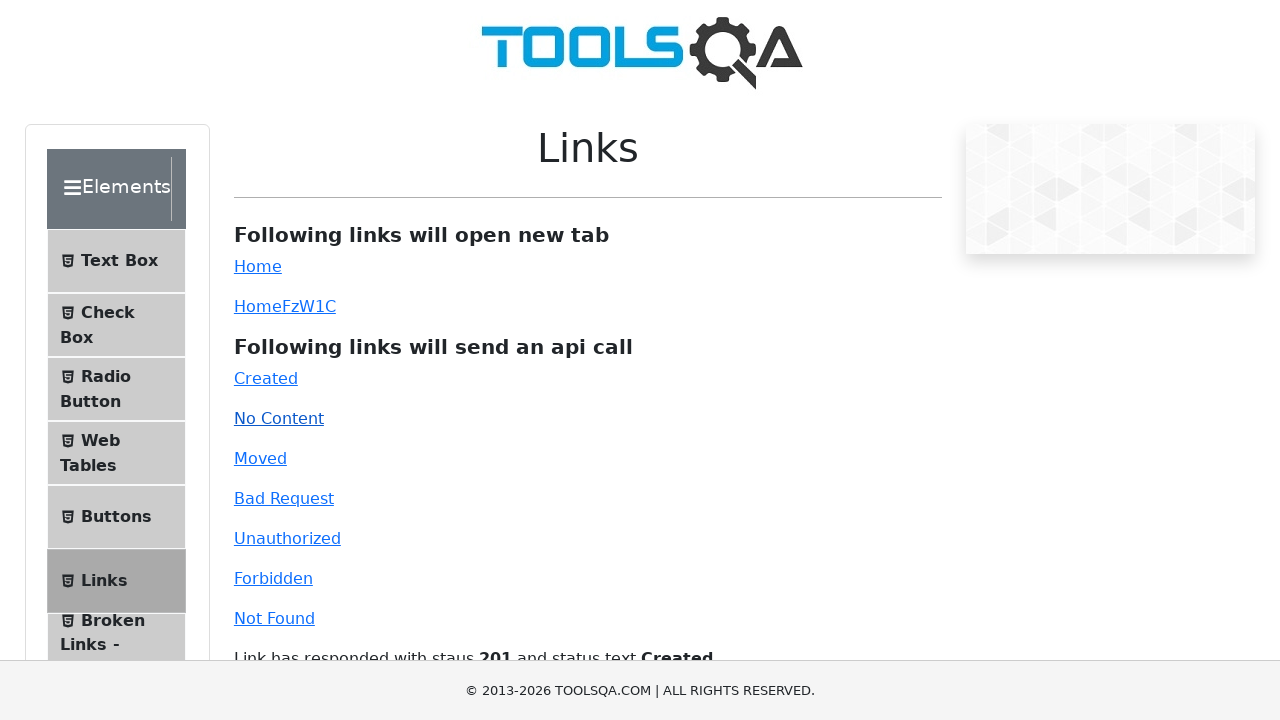

Waited 1 second for response to load
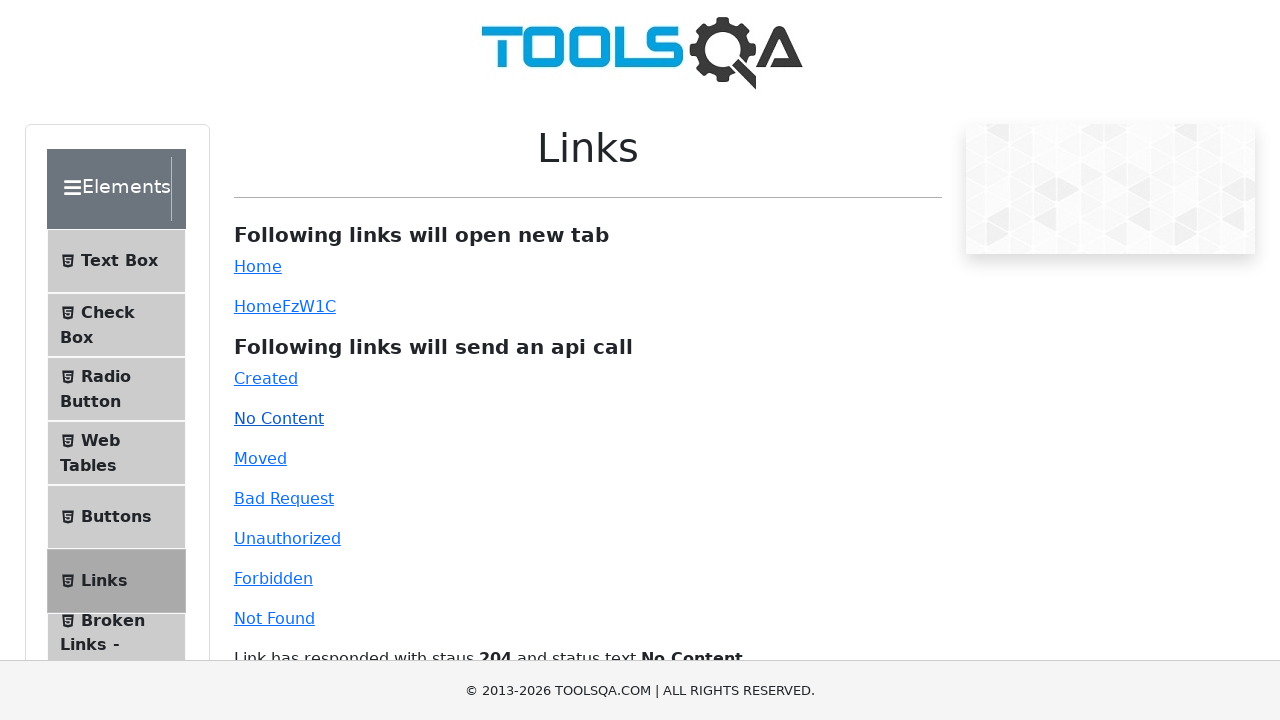

Waited for Moved link to be visible
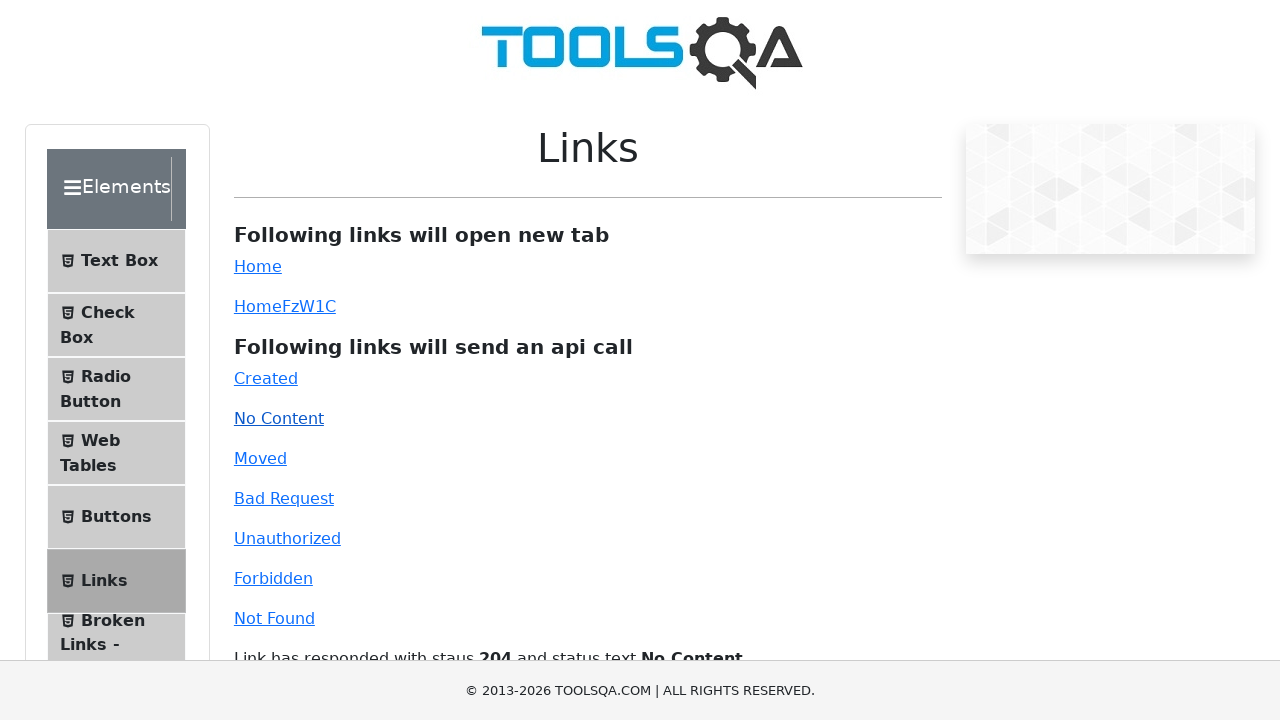

Clicked Moved link (301 response) at (260, 458) on #moved
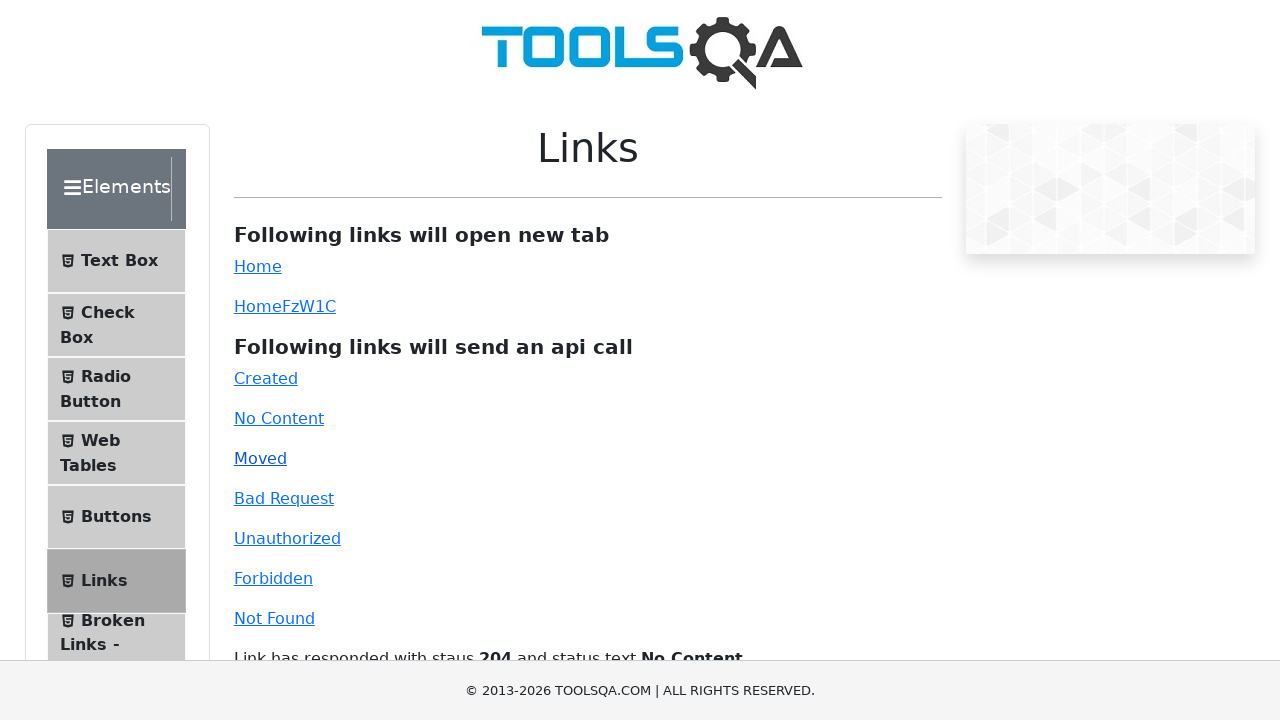

Waited 1 second for response to load
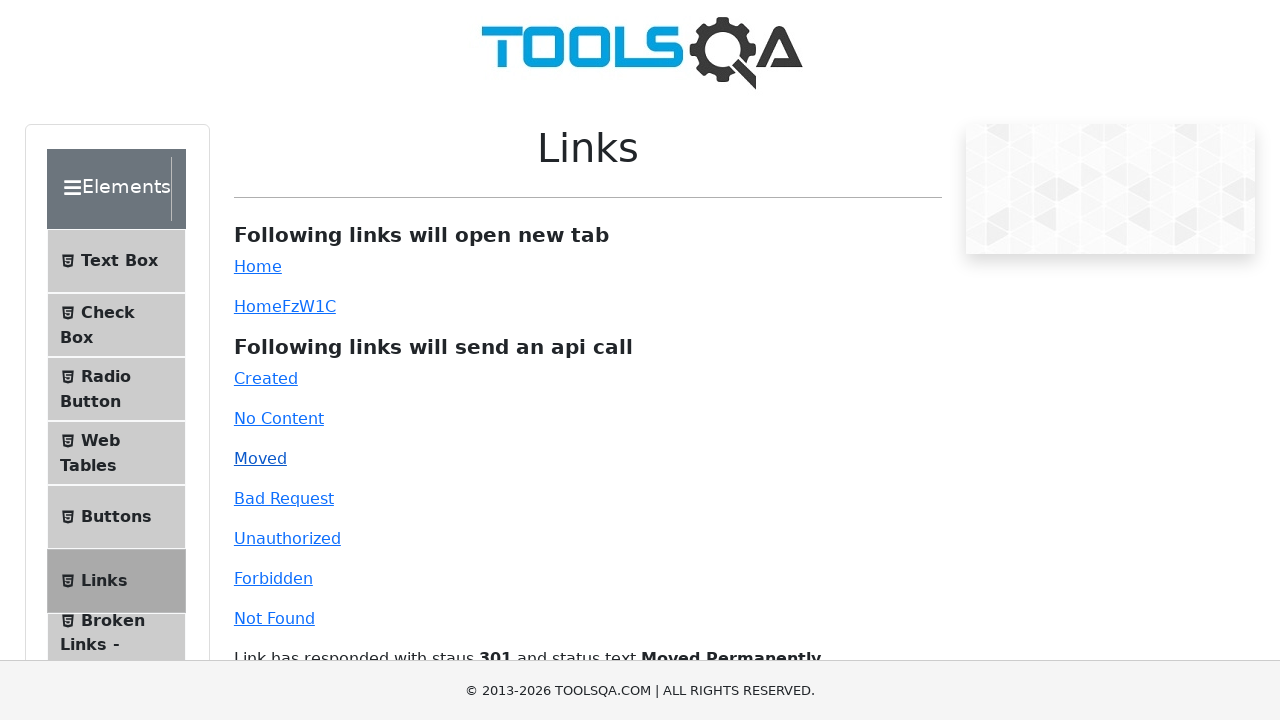

Waited for Bad Request link to be visible
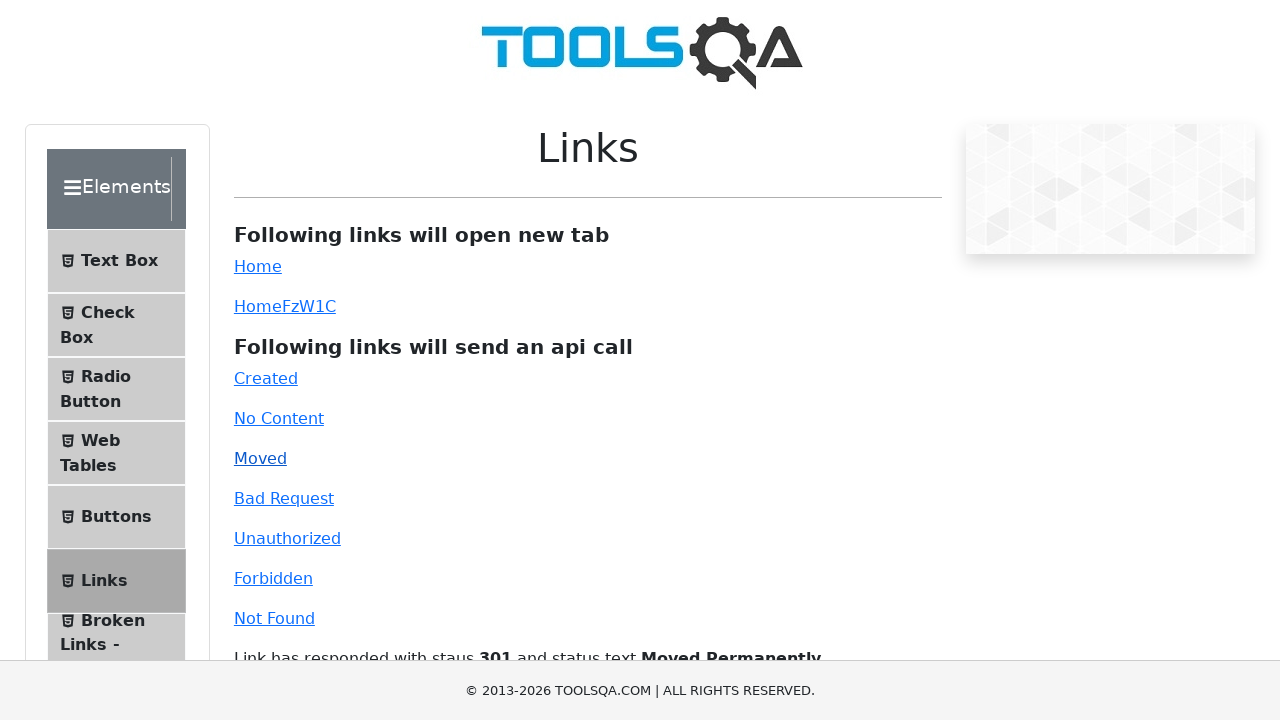

Clicked Bad Request link (400 response) at (284, 498) on #bad-request
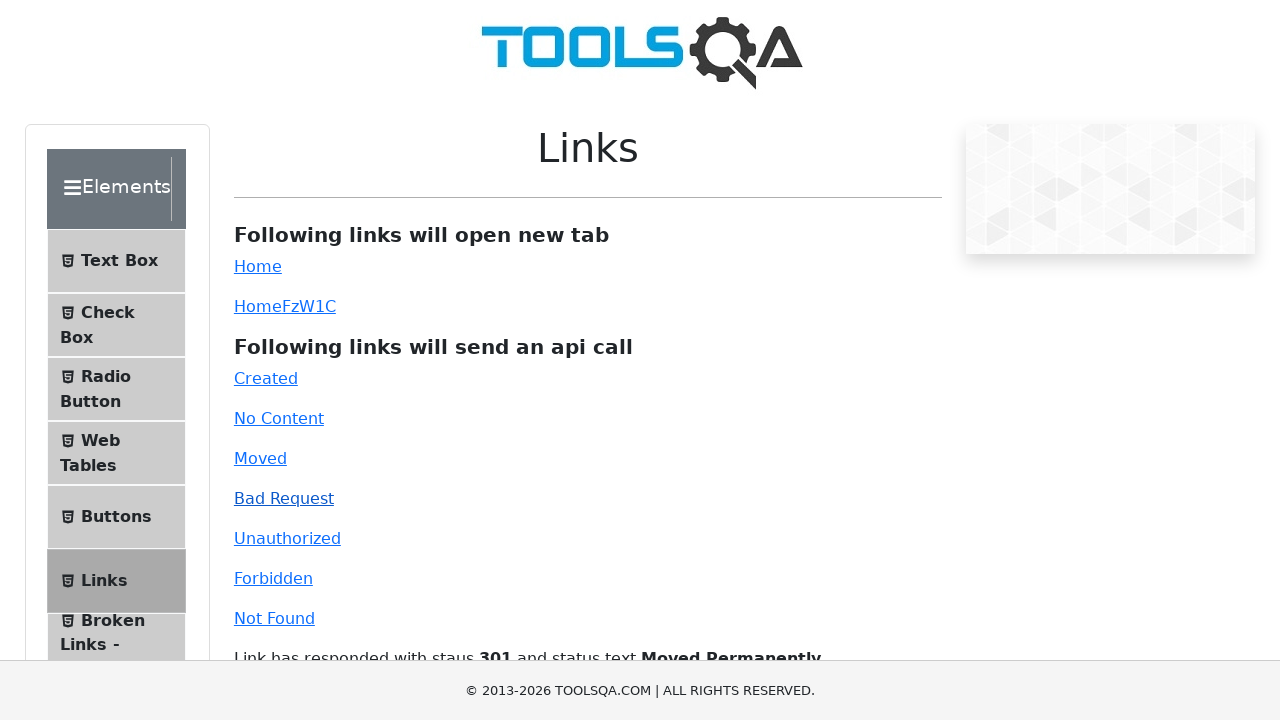

Waited 1 second for response to load
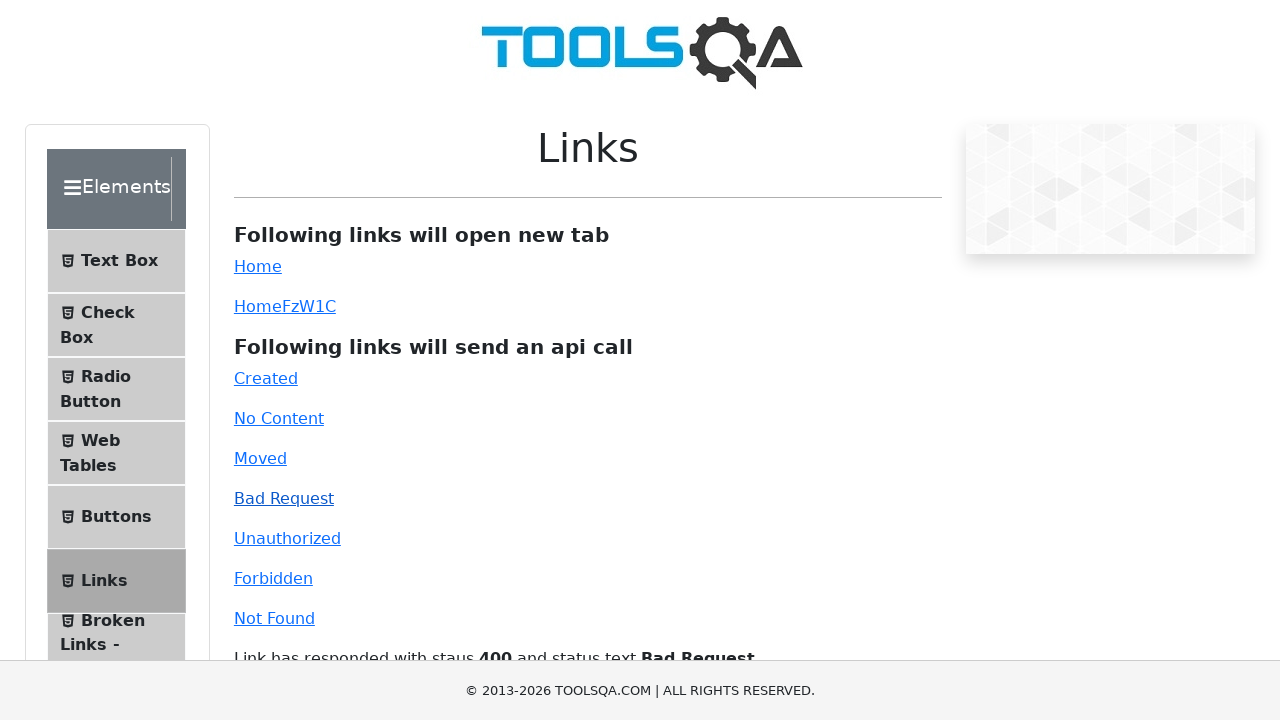

Waited for Unauthorized link to be visible
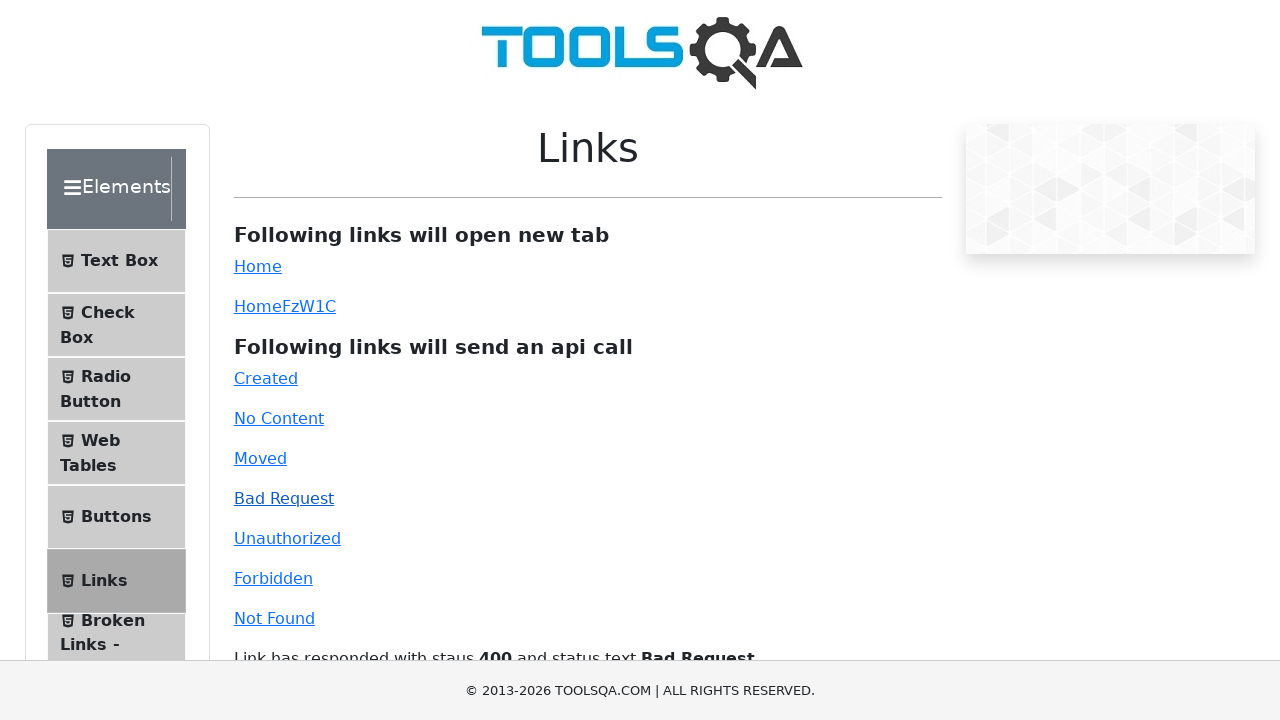

Clicked Unauthorized link (401 response) at (287, 538) on #unauthorized
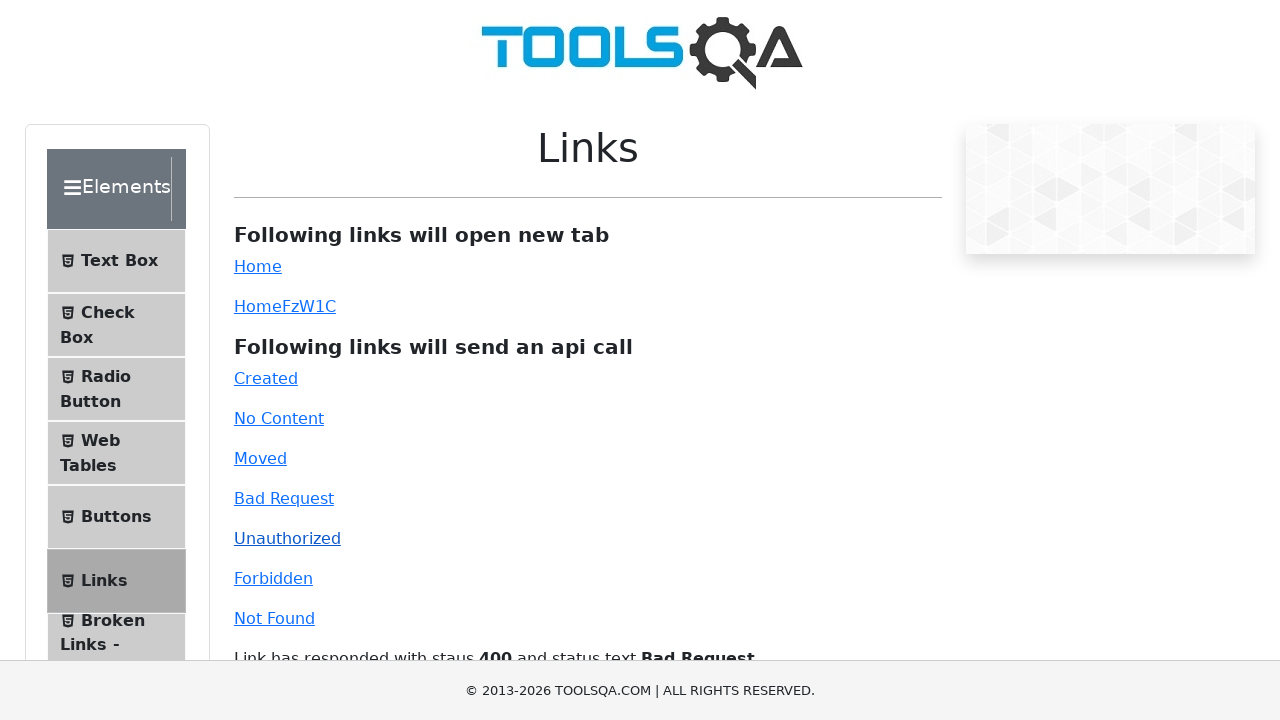

Waited 1 second for response to load
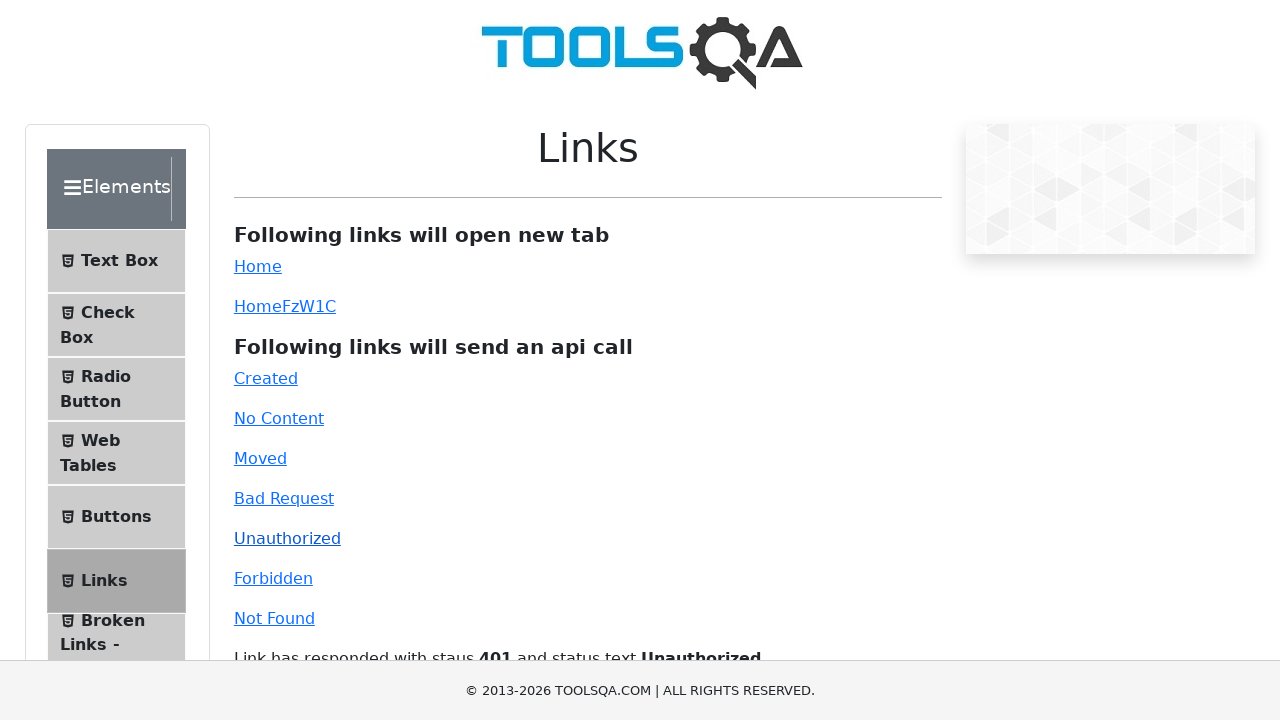

Waited for Forbidden link to be visible
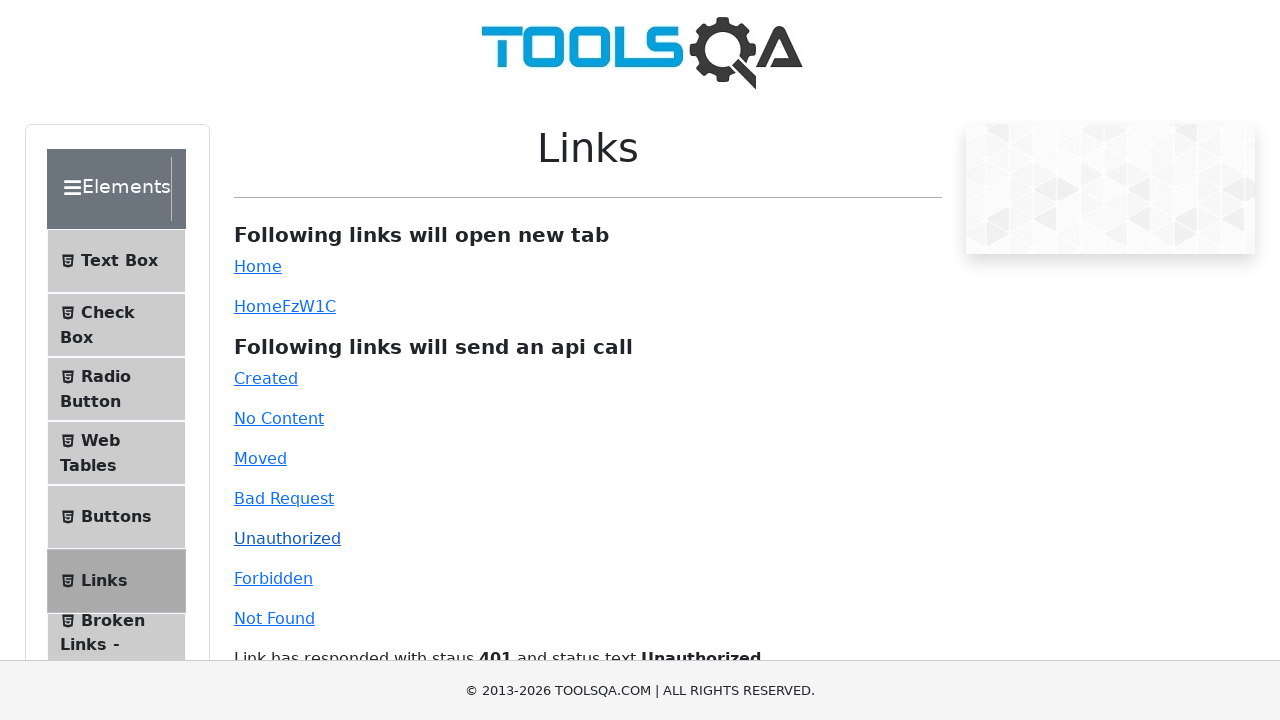

Clicked Forbidden link (403 response) at (273, 578) on #forbidden
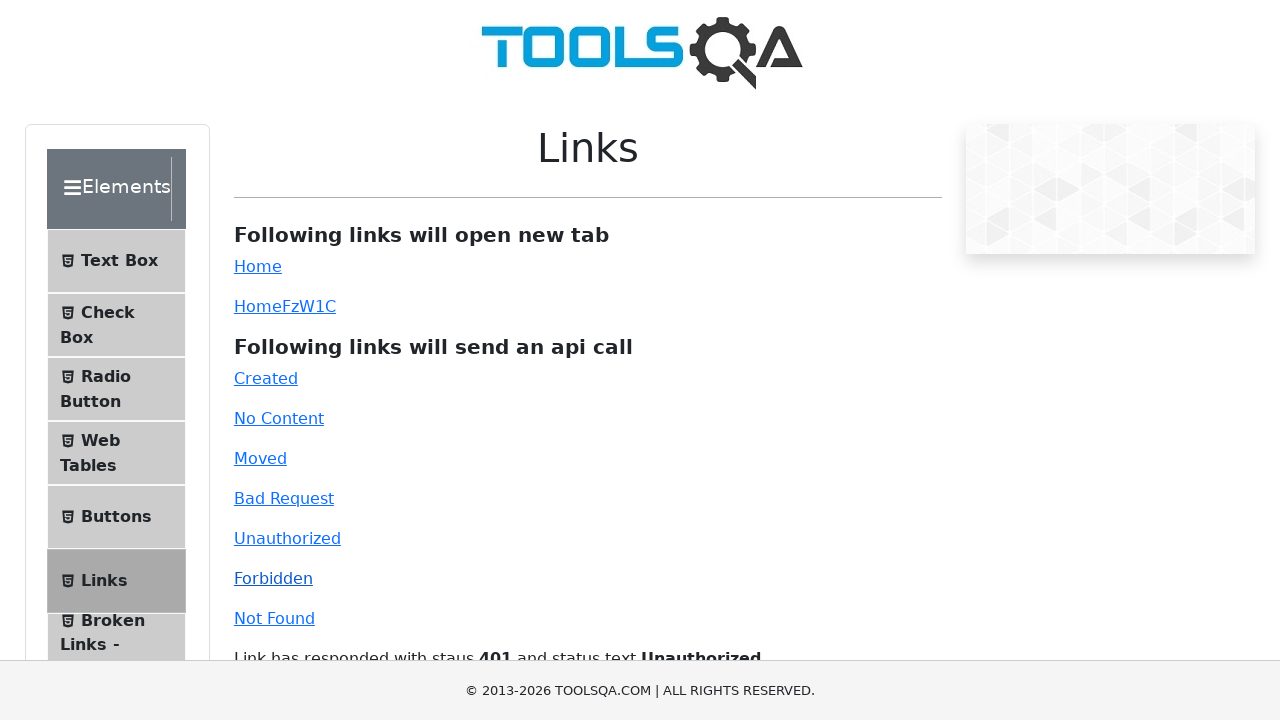

Waited 1 second for response to load
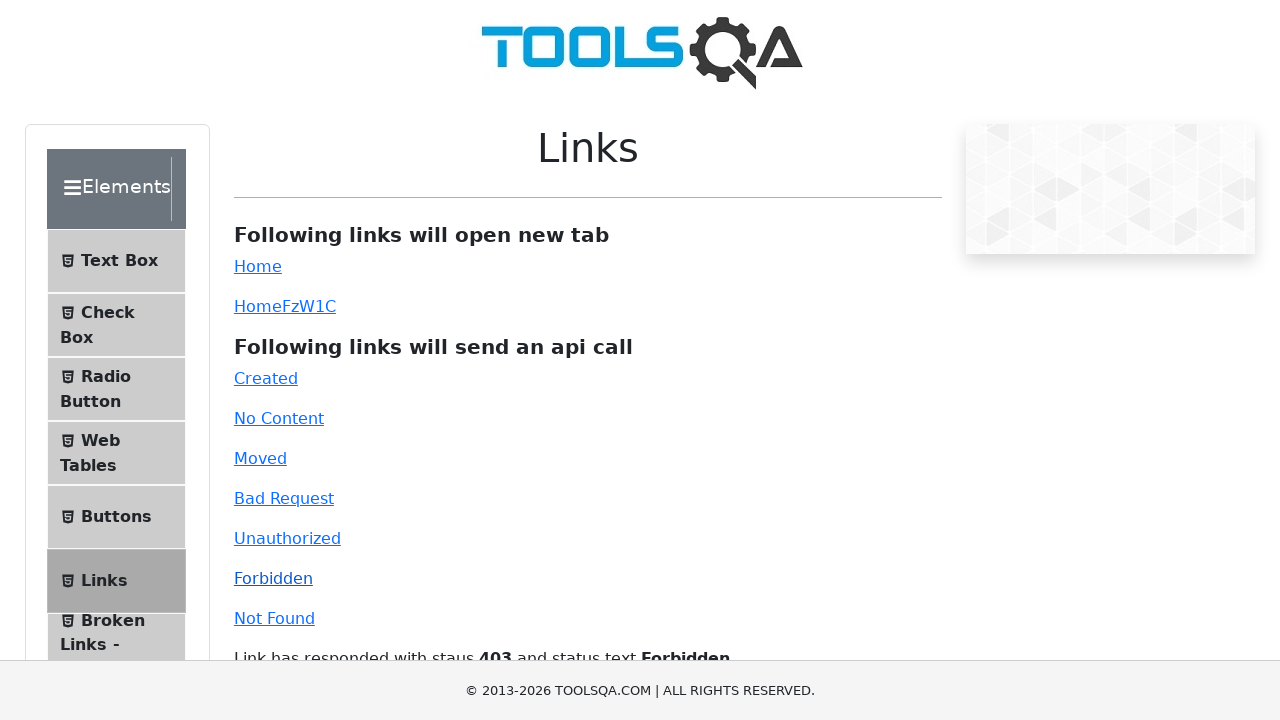

Waited for Invalid URL link to be visible
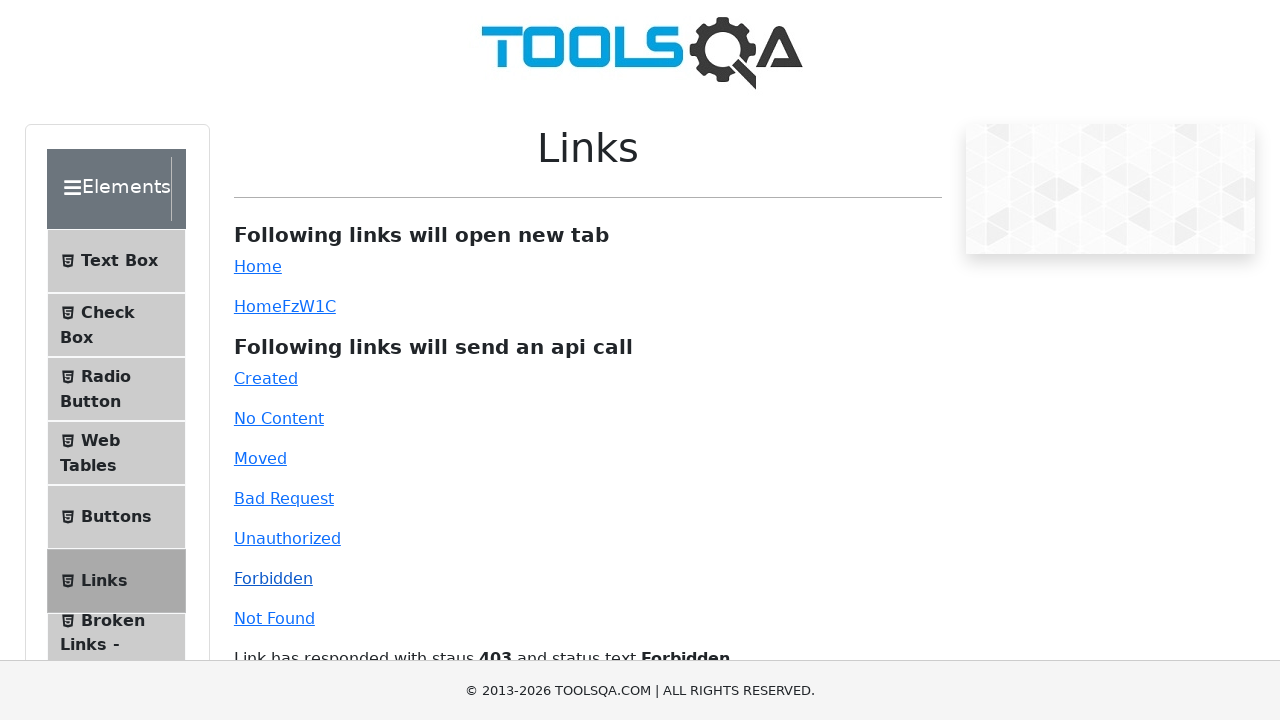

Clicked Invalid URL link (404 response) at (274, 618) on #invalid-url
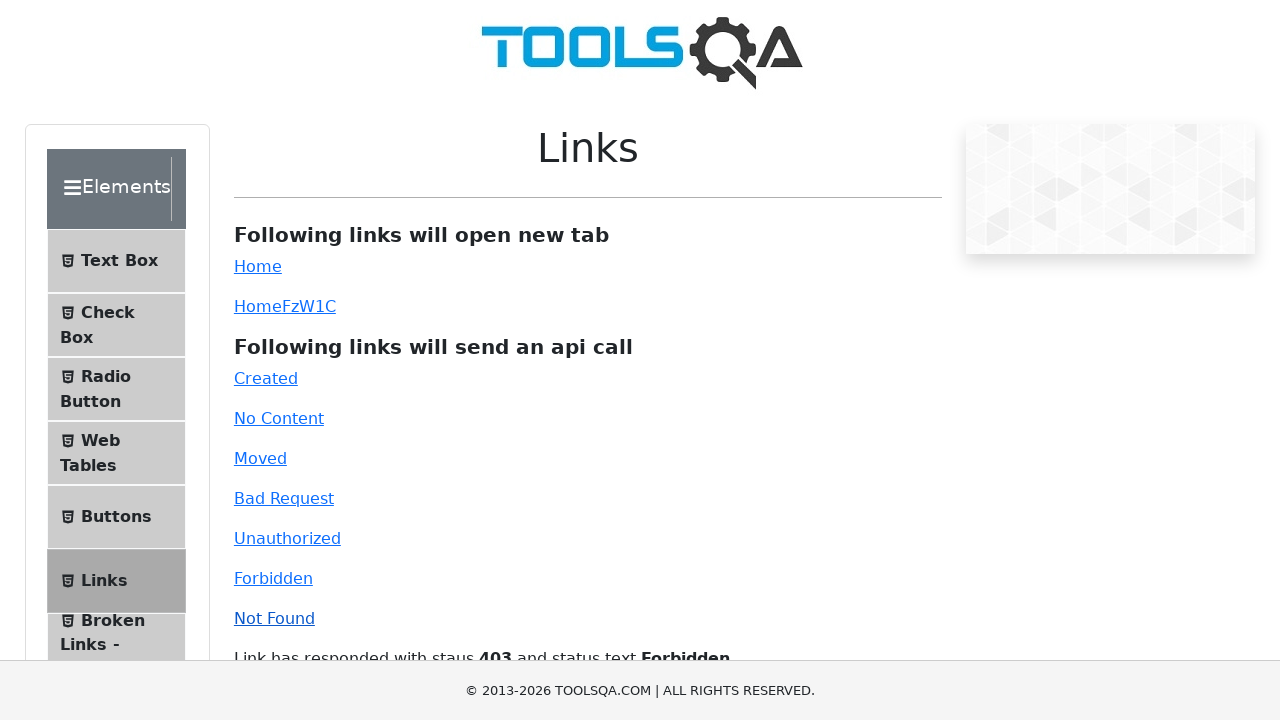

Waited 1 second for response to load
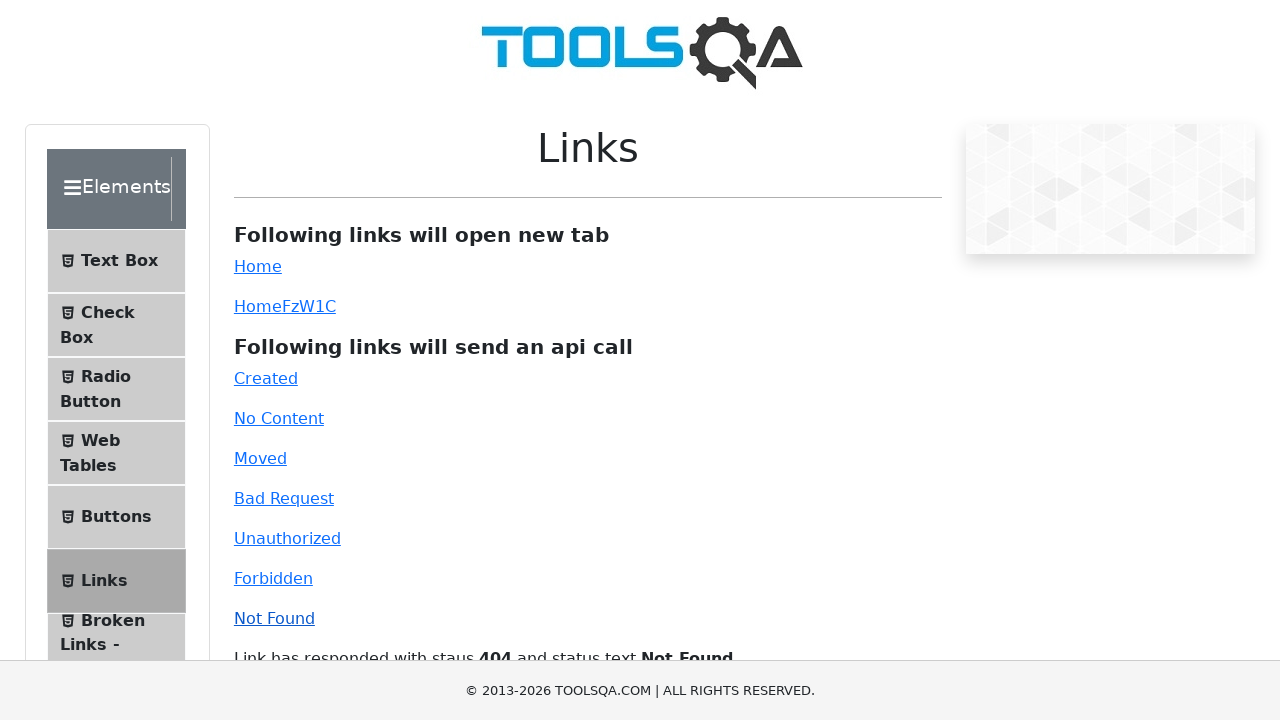

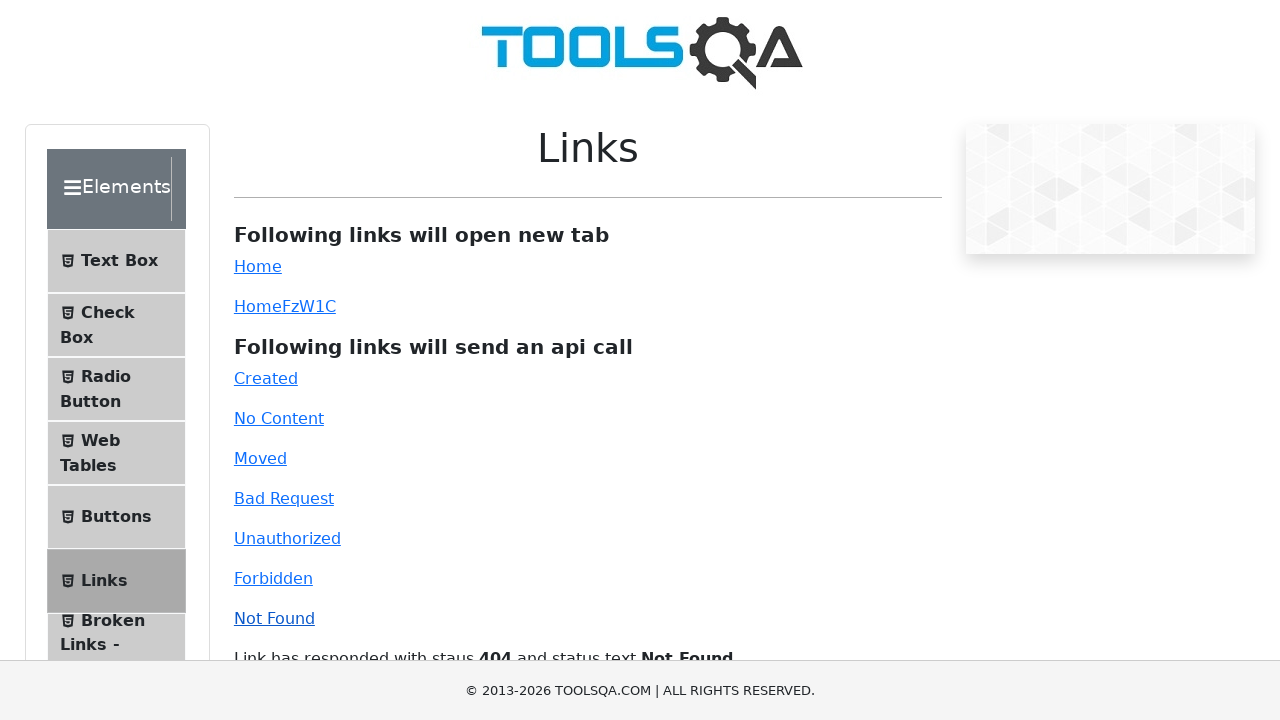